Tests handling of popup windows by clicking a button that opens a new window, switching between the child and parent windows, and verifying both are accessible.

Starting URL: https://rahulshettyacademy.com/AutomationPractice/

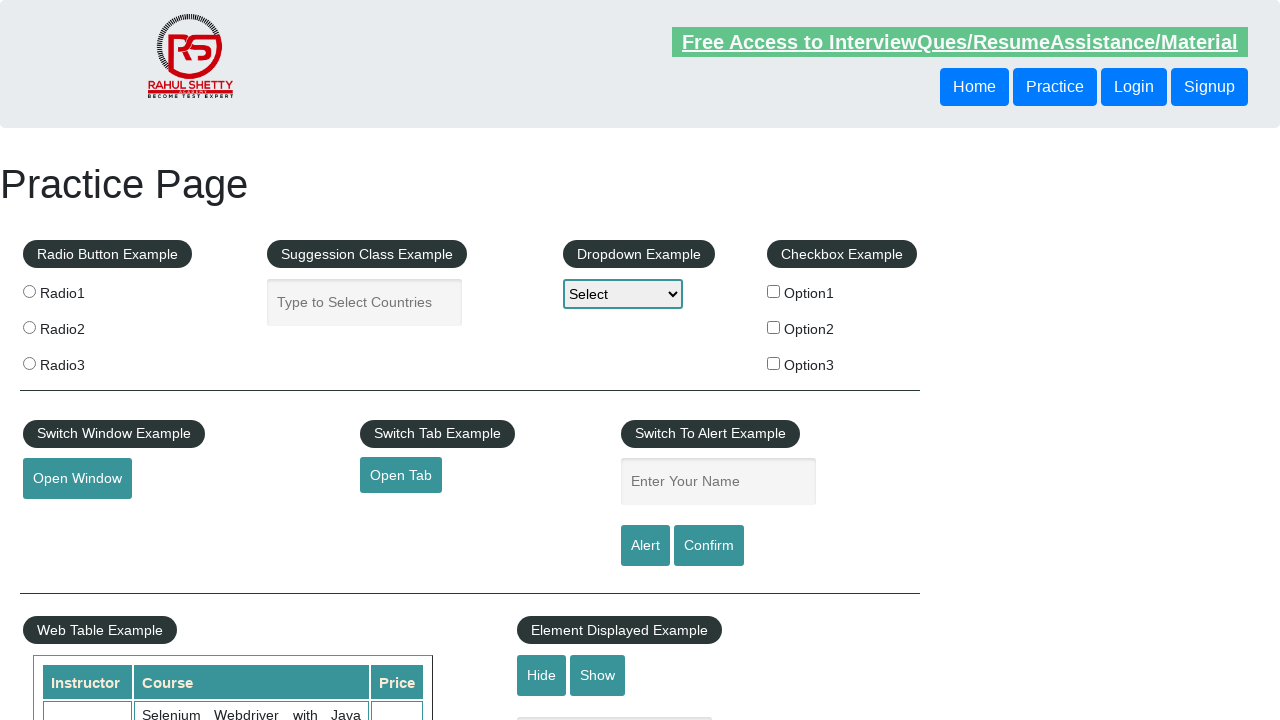

Clicked button to open new popup window at (77, 479) on #openwindow
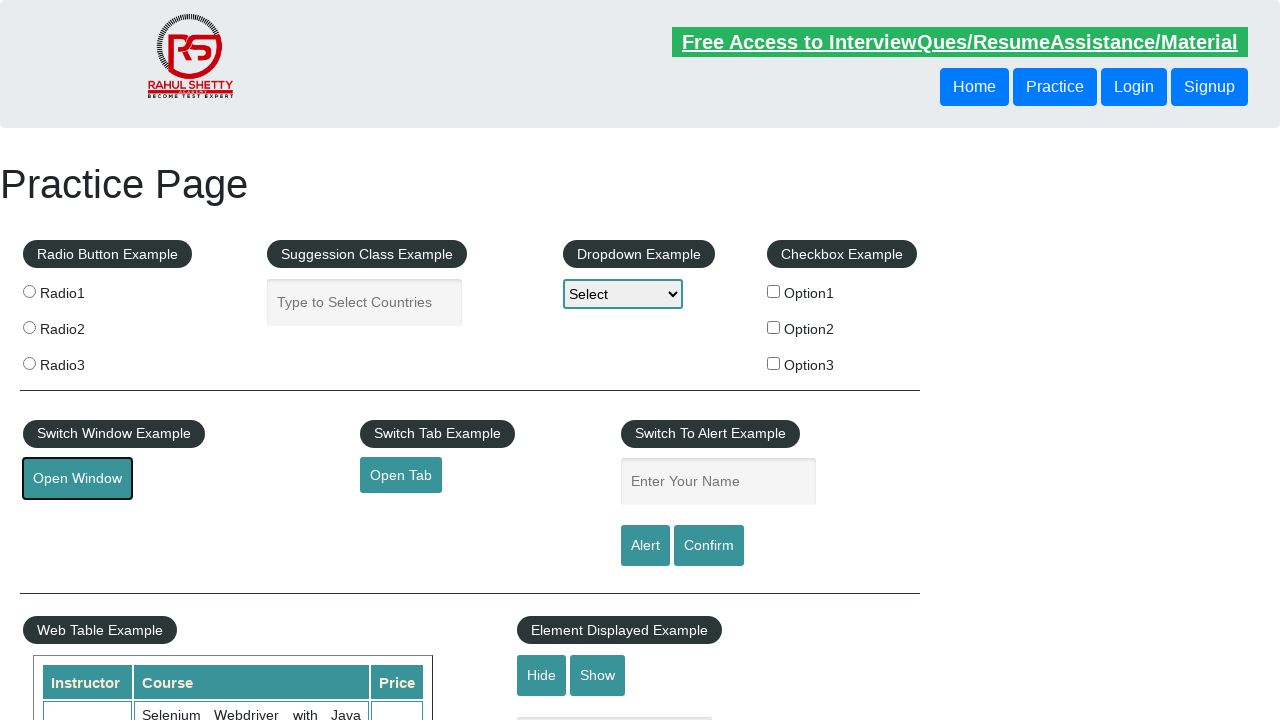

Retrieved child page reference from popup
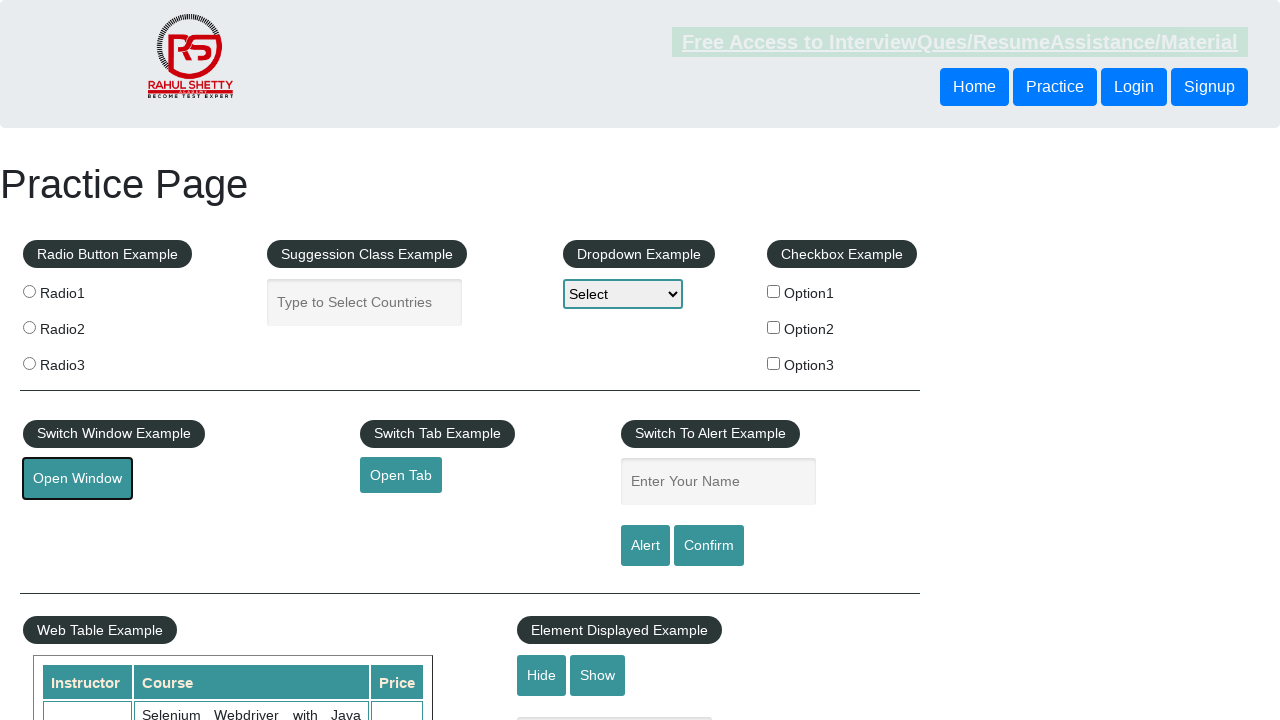

Child page loaded successfully
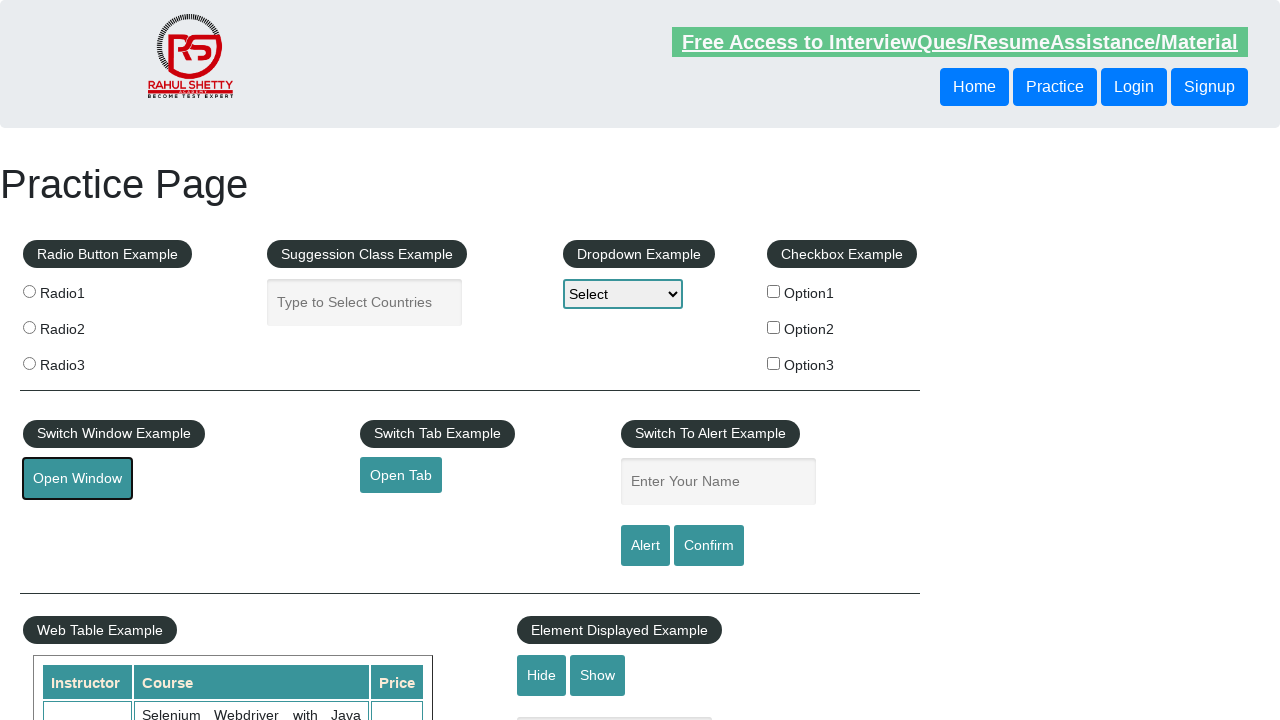

Switched focus back to parent window
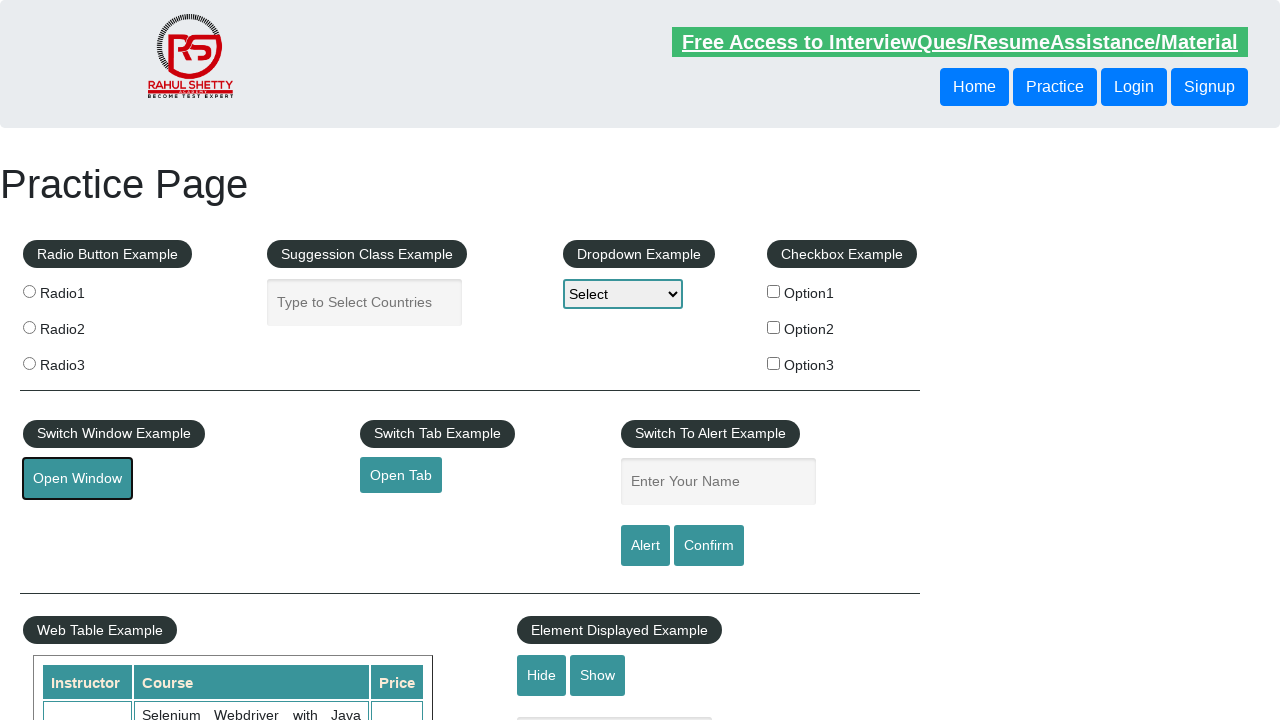

Closed the child popup window
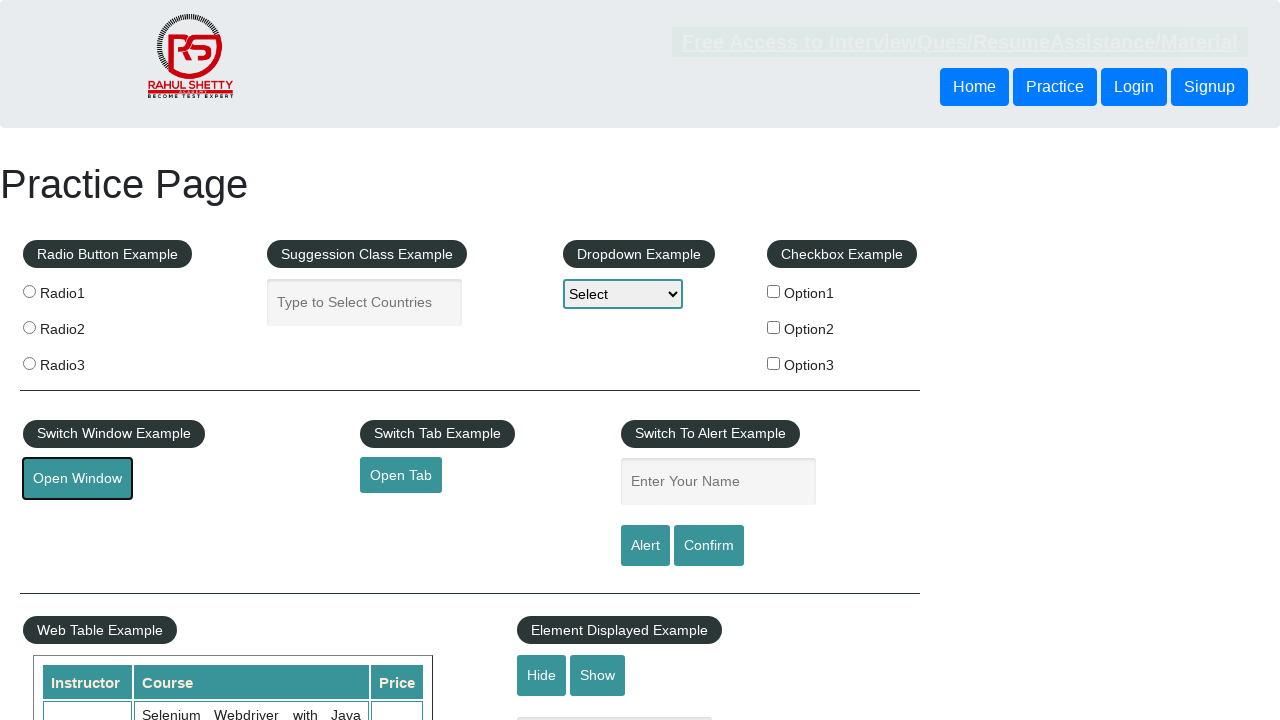

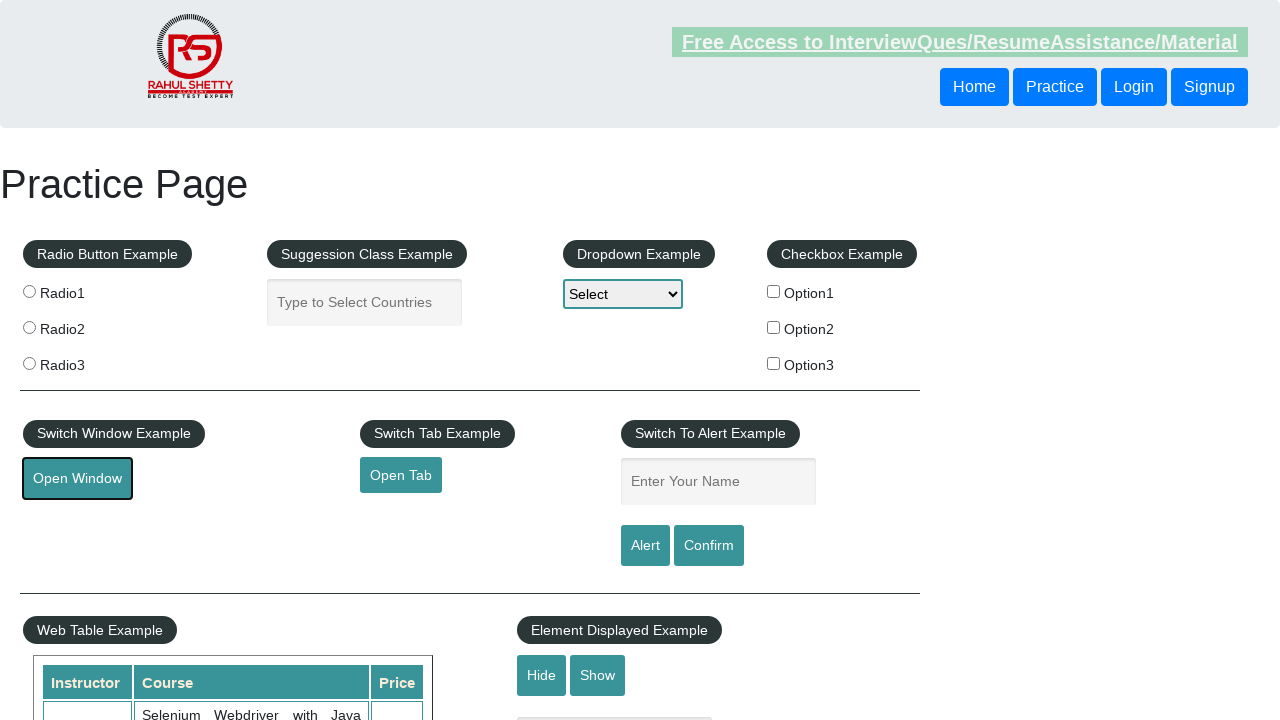